Tests synchronization using implicit wait approach to wait for text element to appear with specific content

Starting URL: https://kristinek.github.io/site/examples/sync

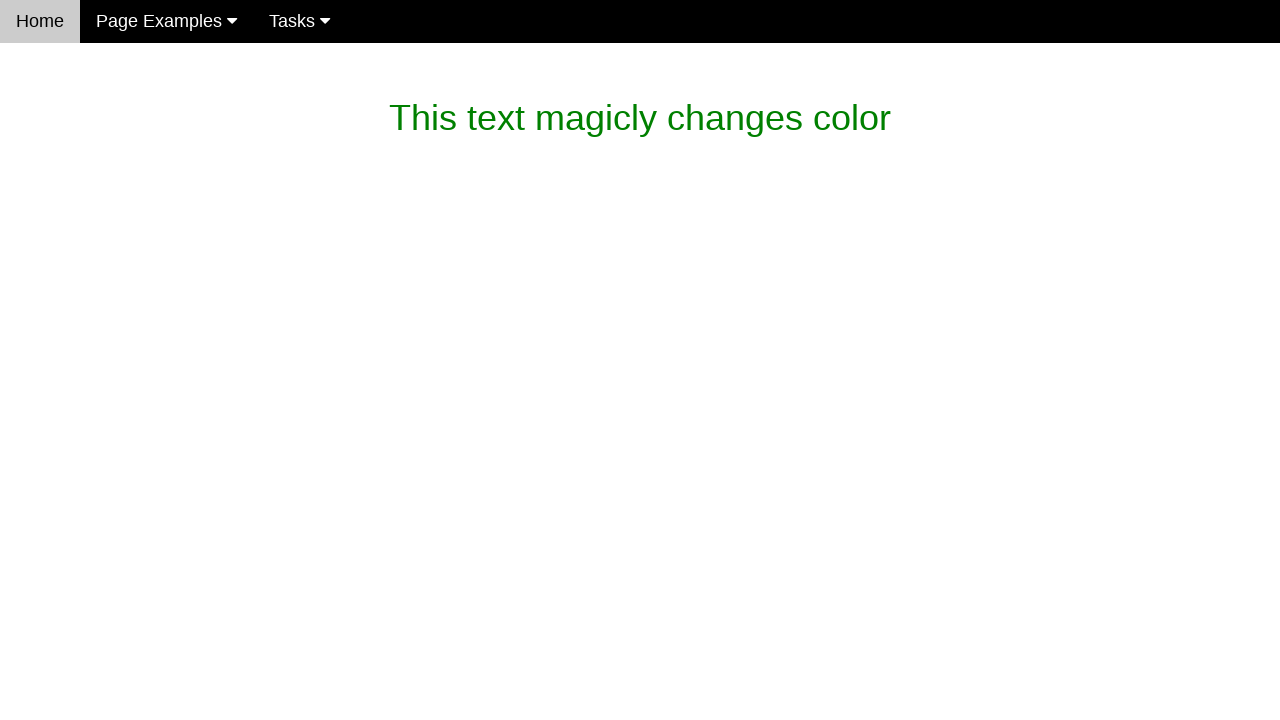

Waited for magic_text element to appear with expected text 'What is this magic? It's dev magic~' (implicit wait with 15s timeout)
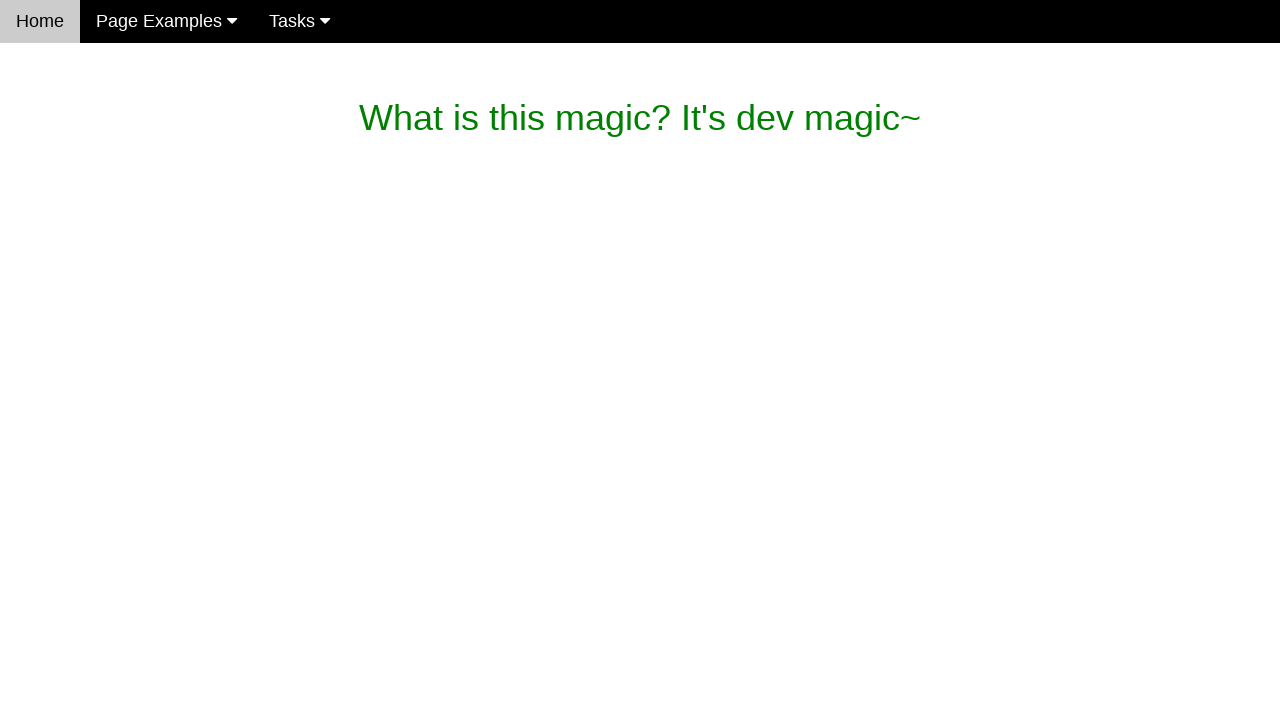

Retrieved text content from magic_text element
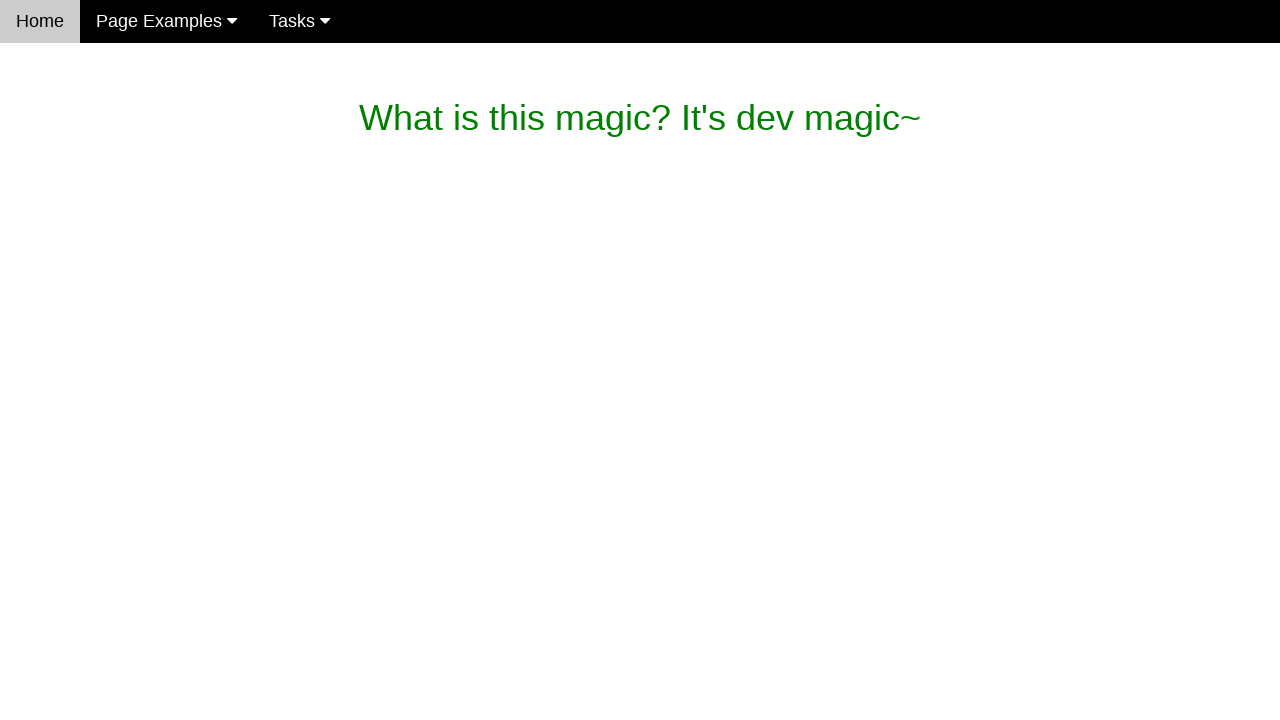

Asserted that magic_text contains expected message 'What is this magic? It's dev magic~'
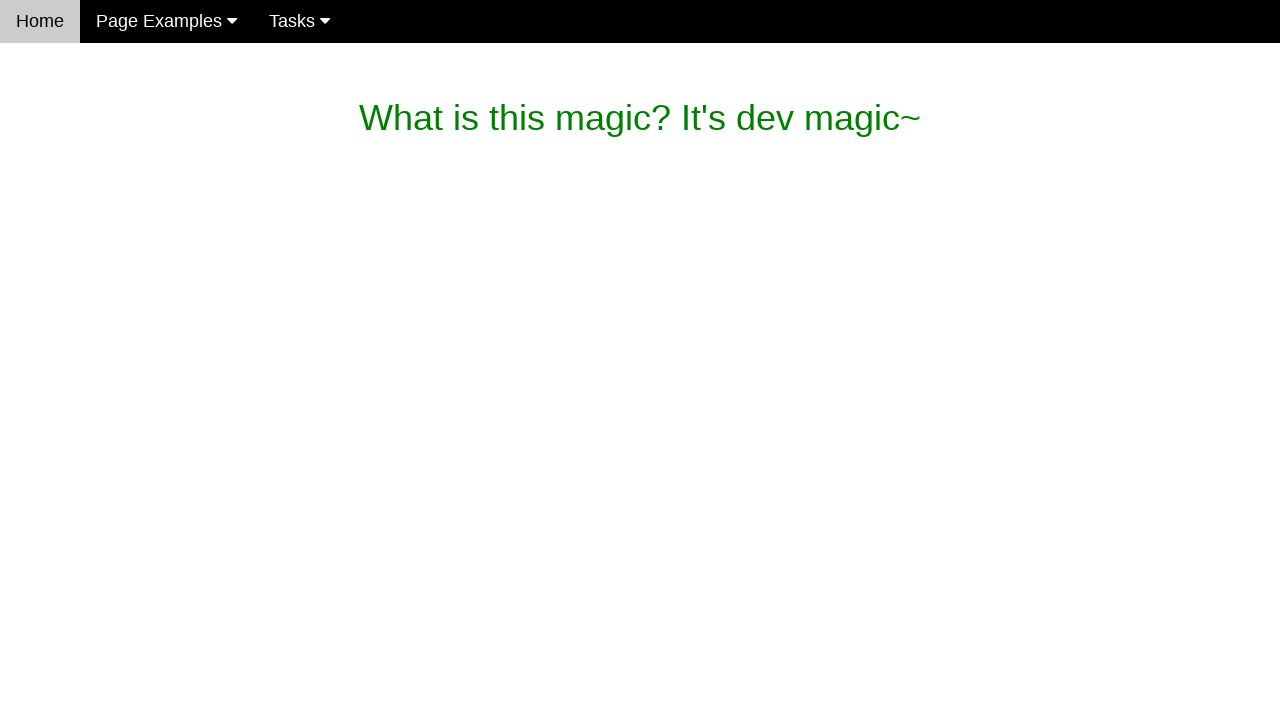

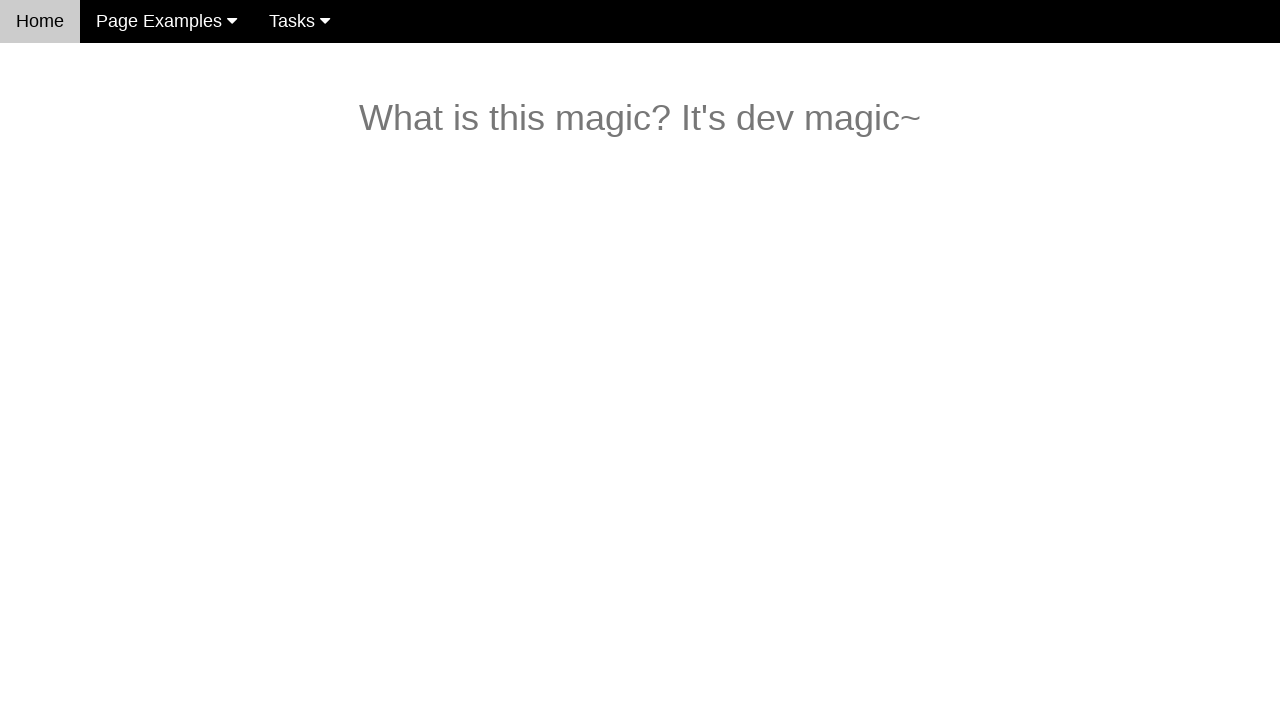